Clicks a link to open a new window, switches to it, and verifies the header text matches expected value

Starting URL: https://the-internet.herokuapp.com/windows

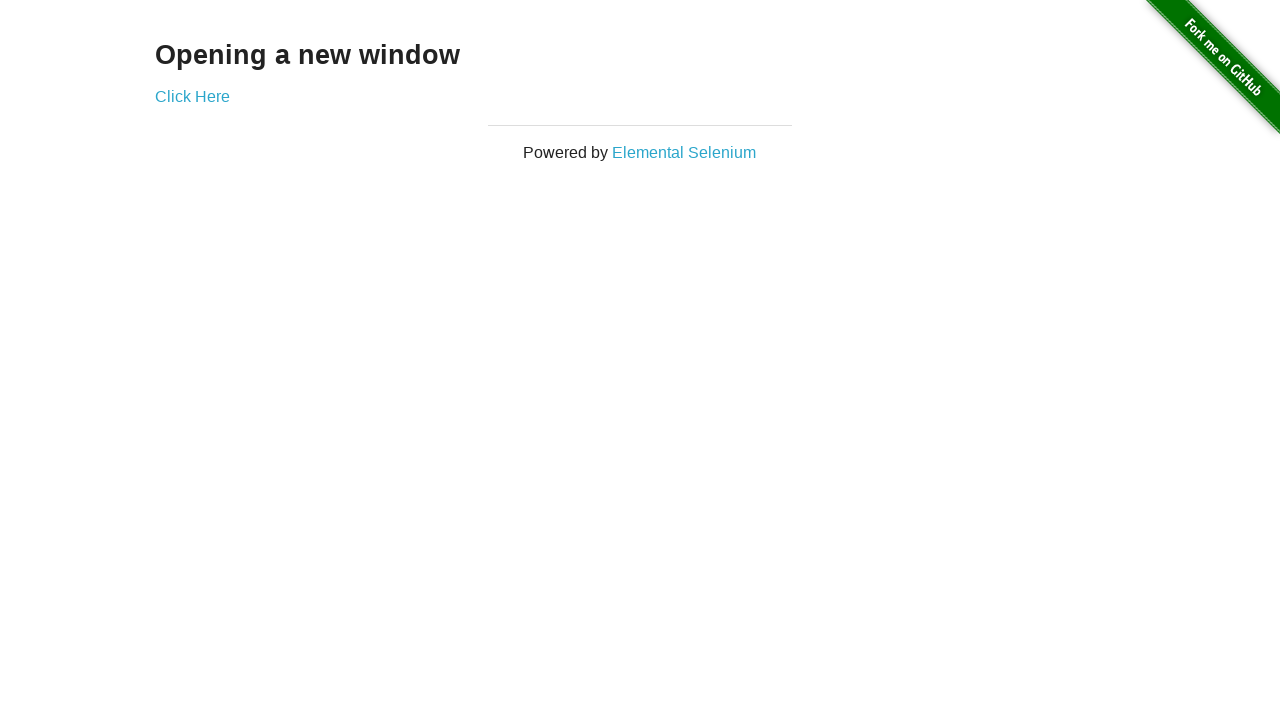

Printed initial page URL
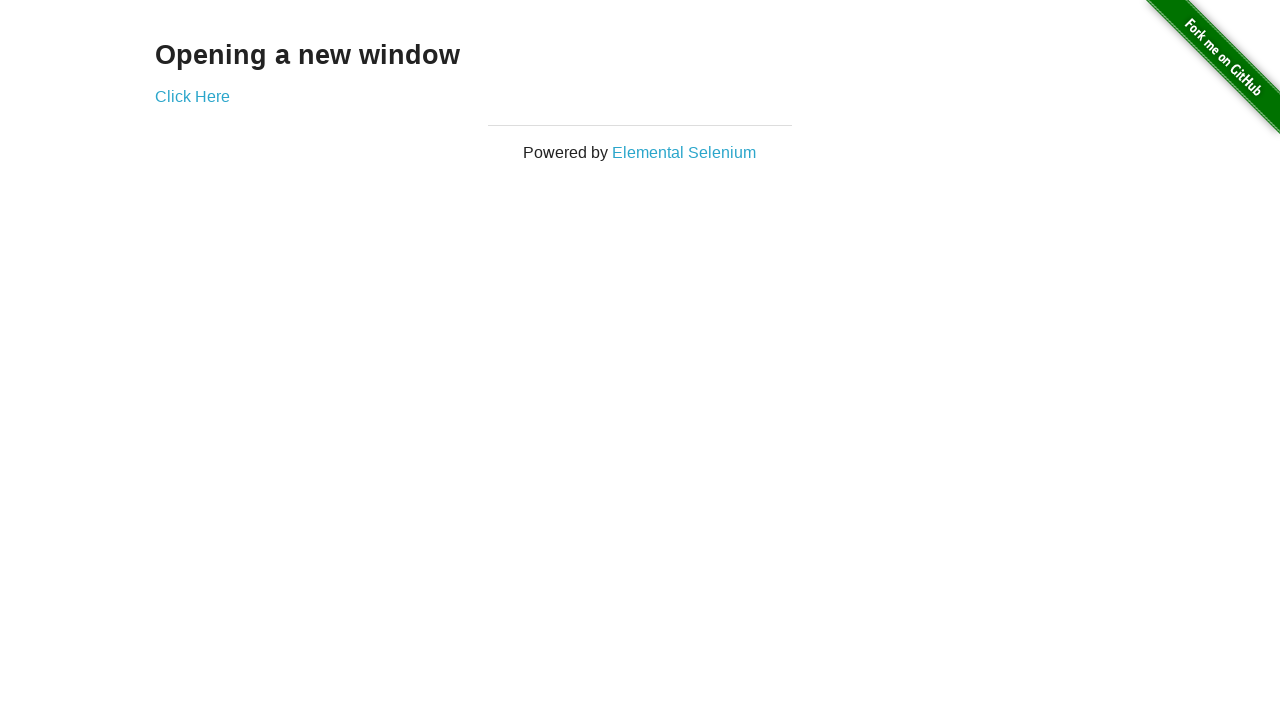

Clicked 'Click Here' link to open new window at (192, 96) on xpath=//a[.='Click Here']
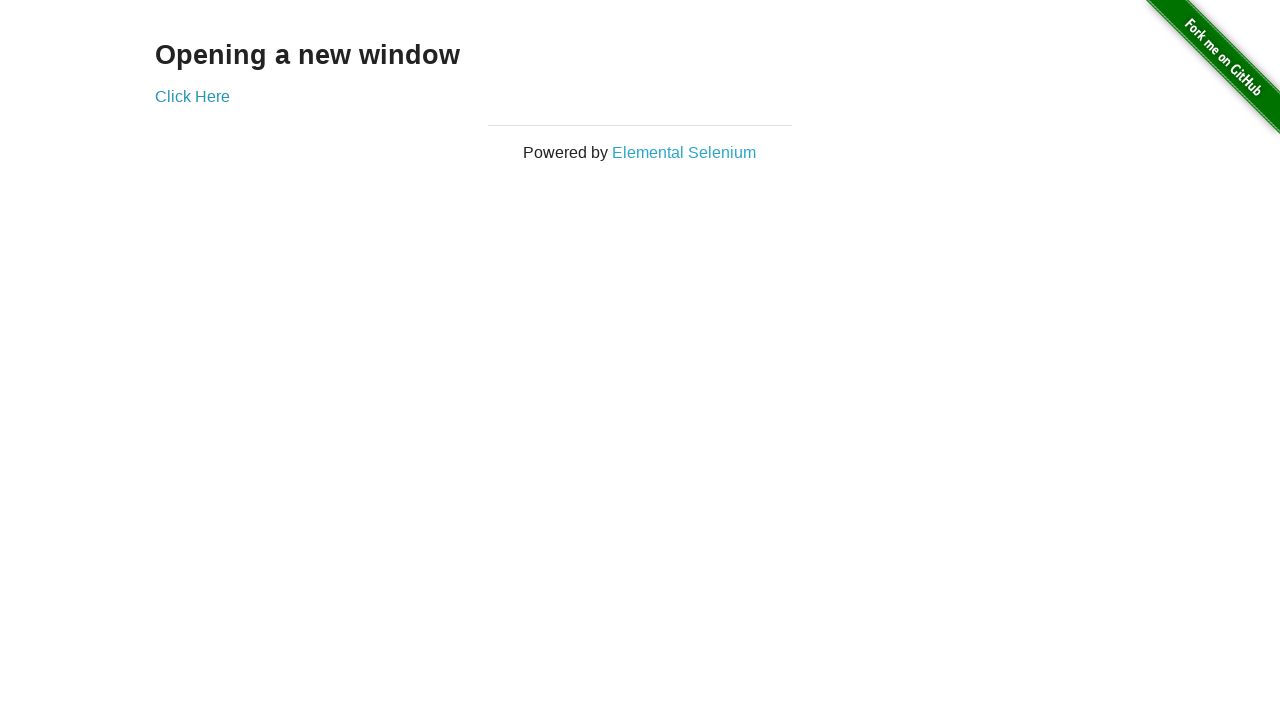

New window opened and captured
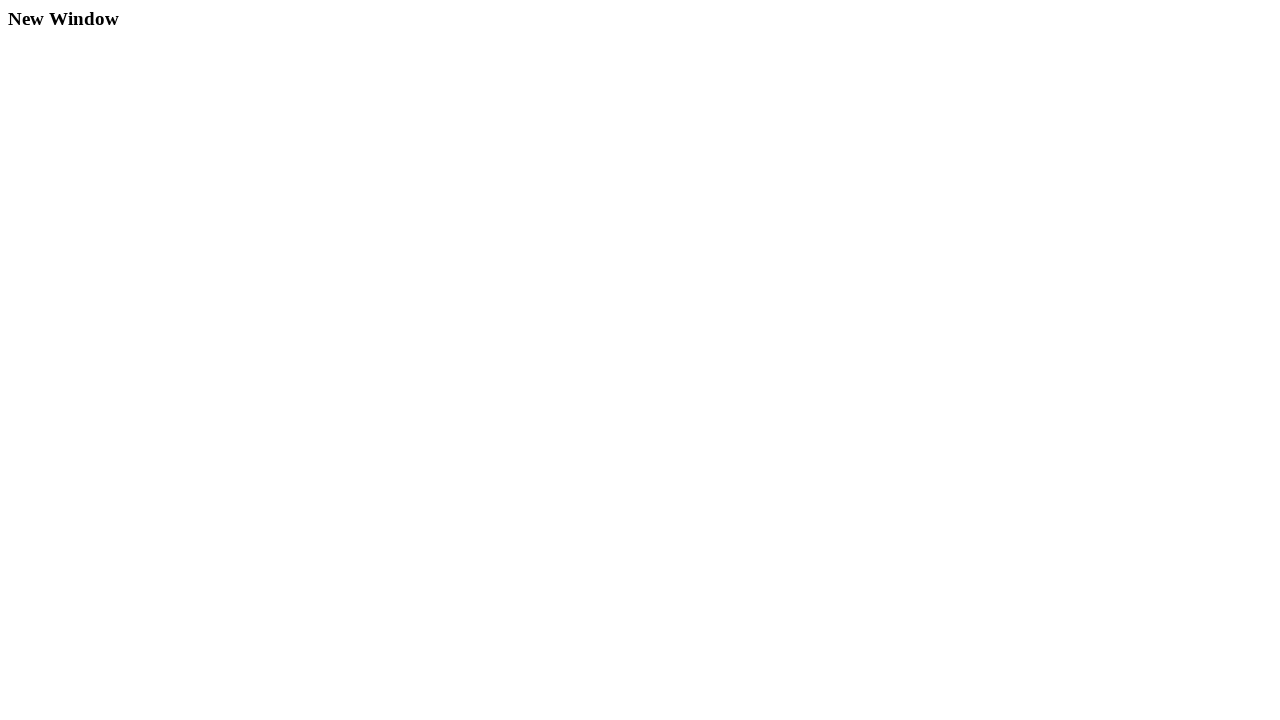

New page finished loading
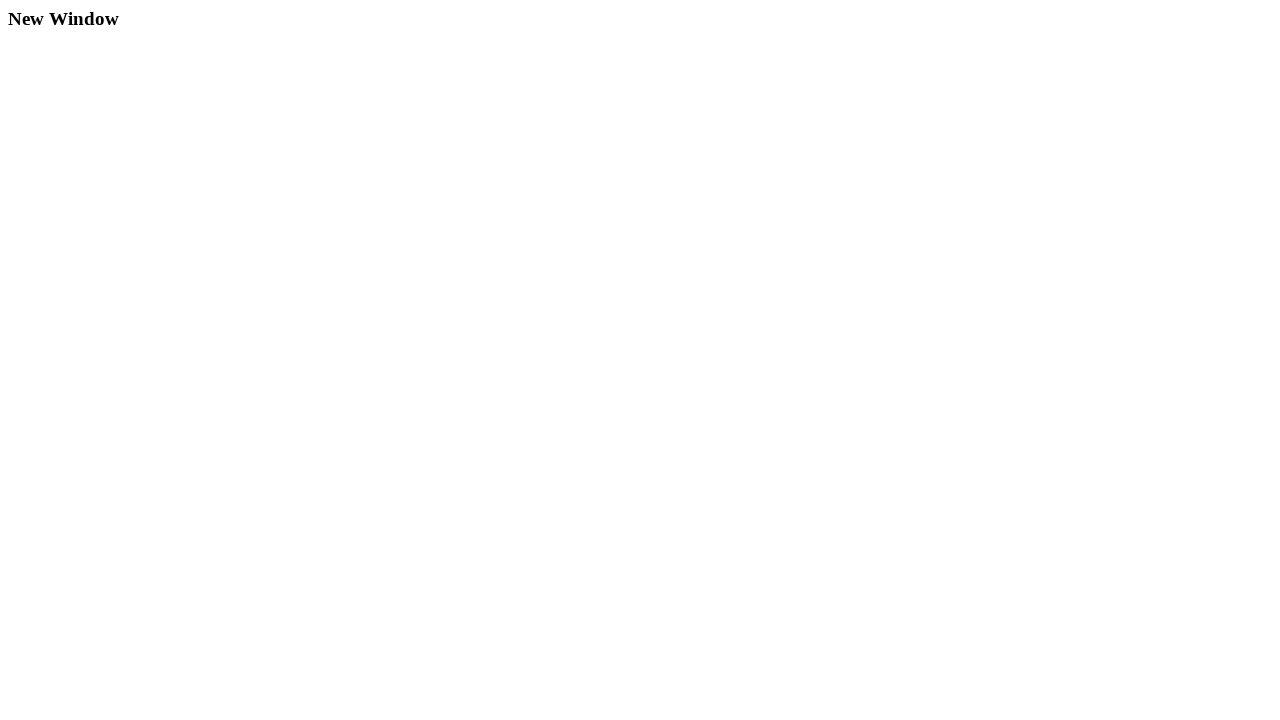

Located header element with text 'New Window'
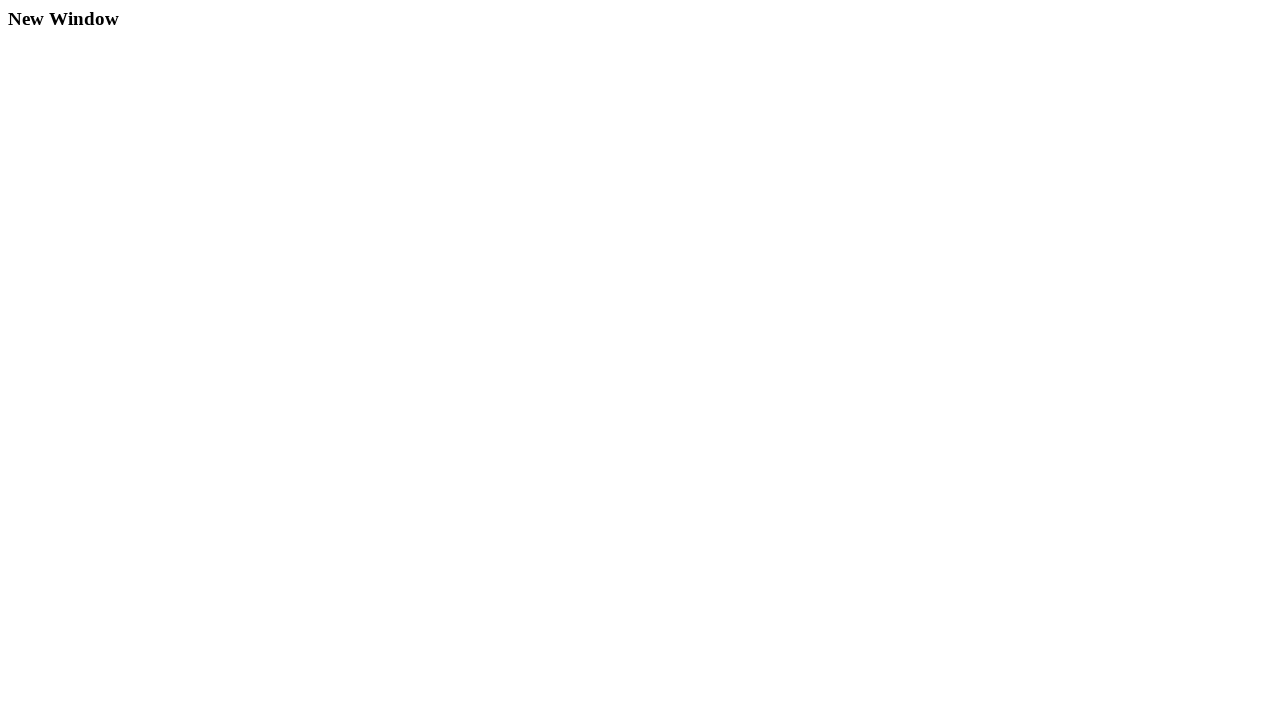

Retrieved header text: 'New Window'
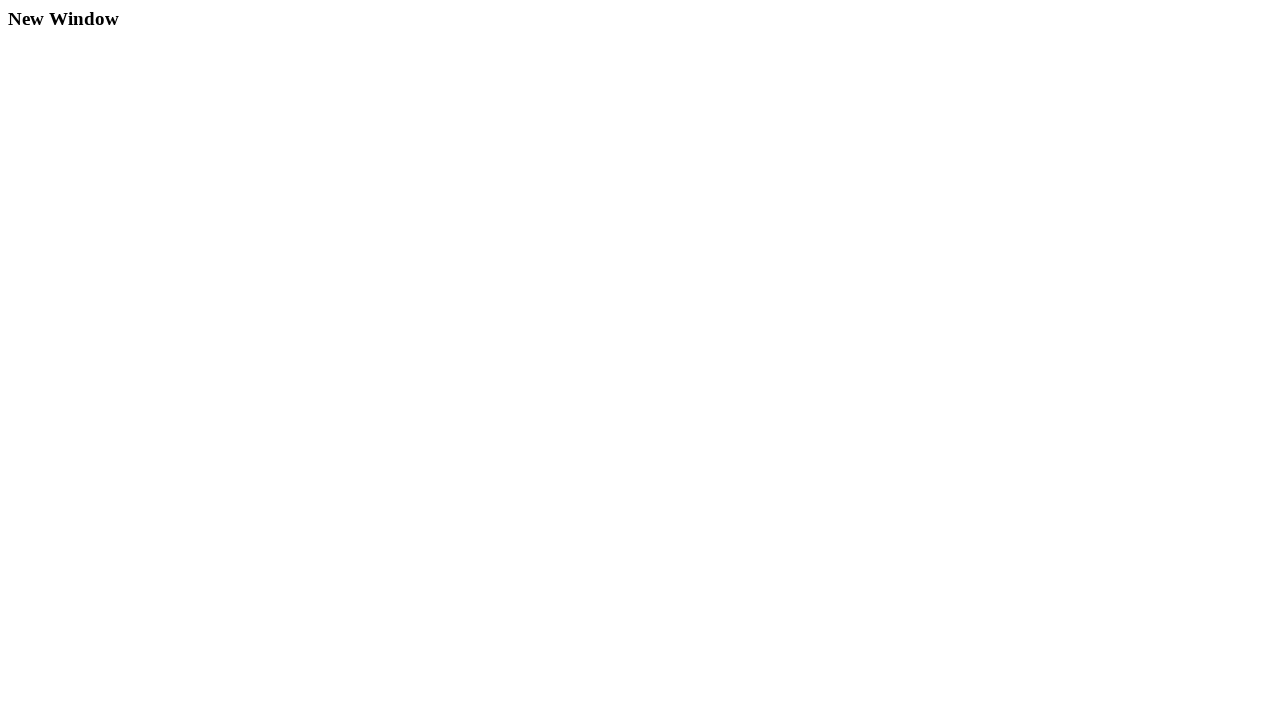

Printed header text to console
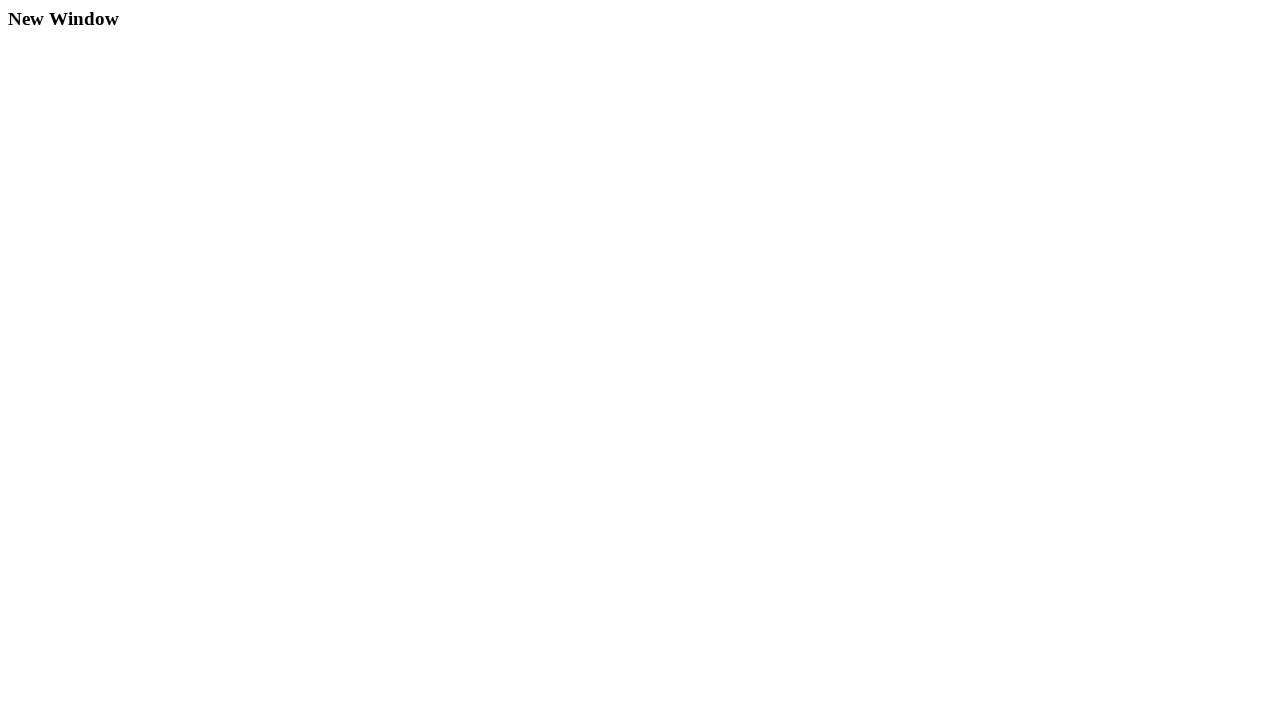

Verified header text matches expected value: 'New Window'
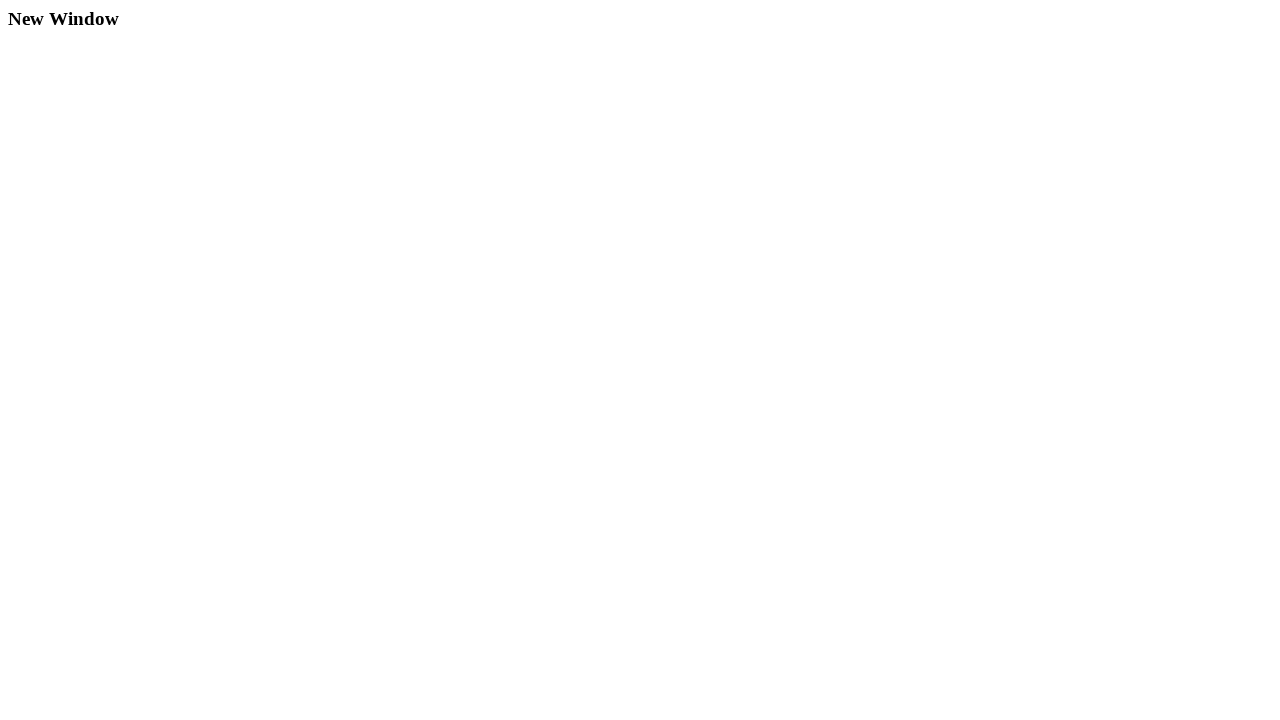

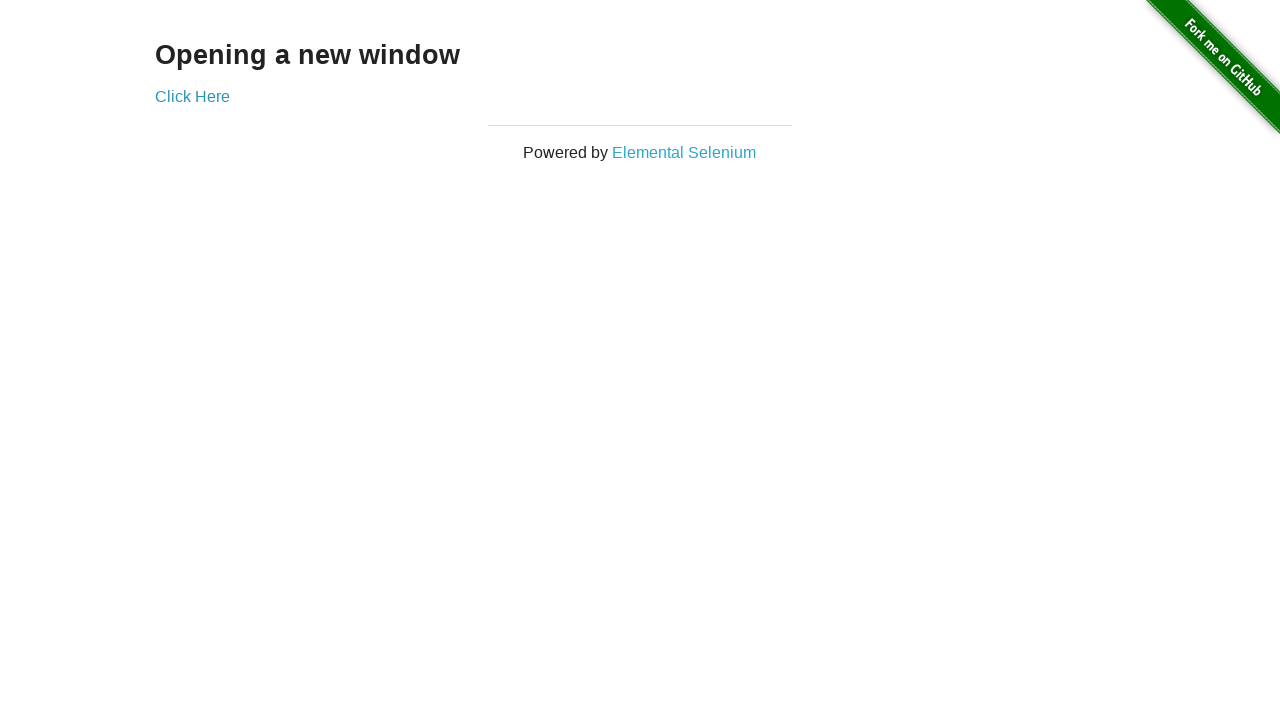